Navigates to the Automation Practice page, locates the footer section, and verifies that footer links are present and clickable by opening some links in new tabs.

Starting URL: https://rahulshettyacademy.com/AutomationPractice/

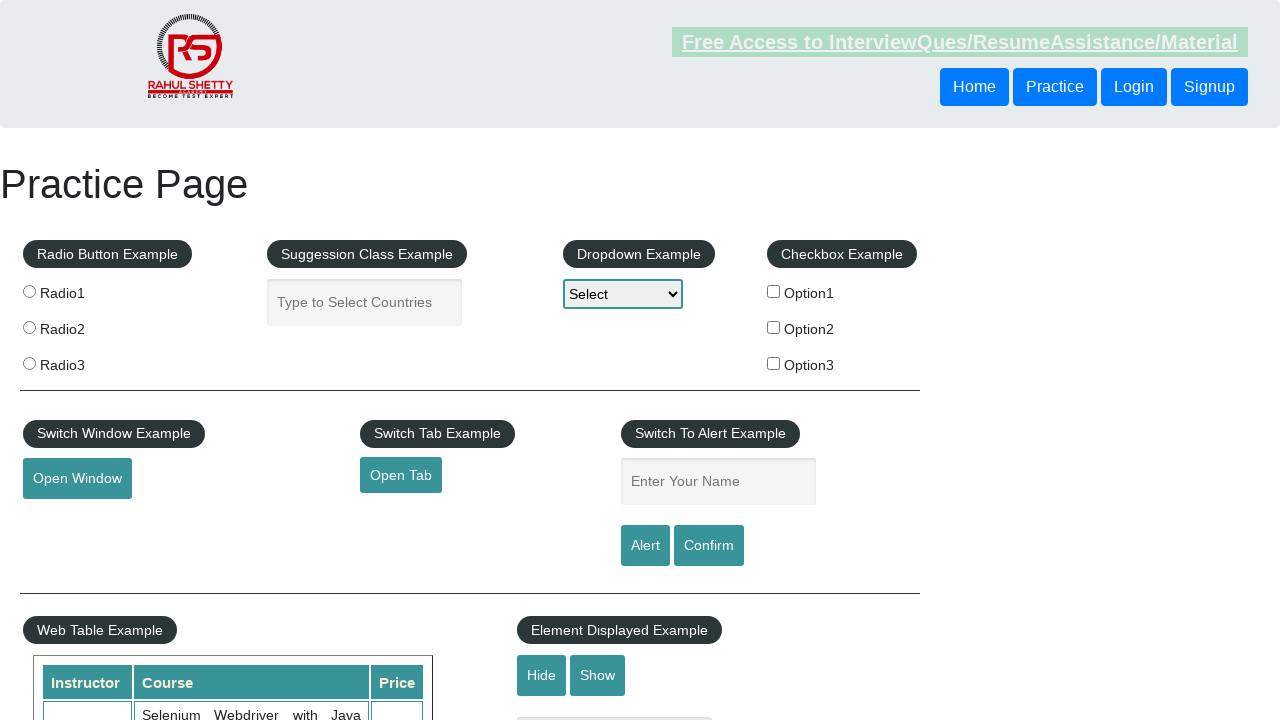

Navigated to Automation Practice page
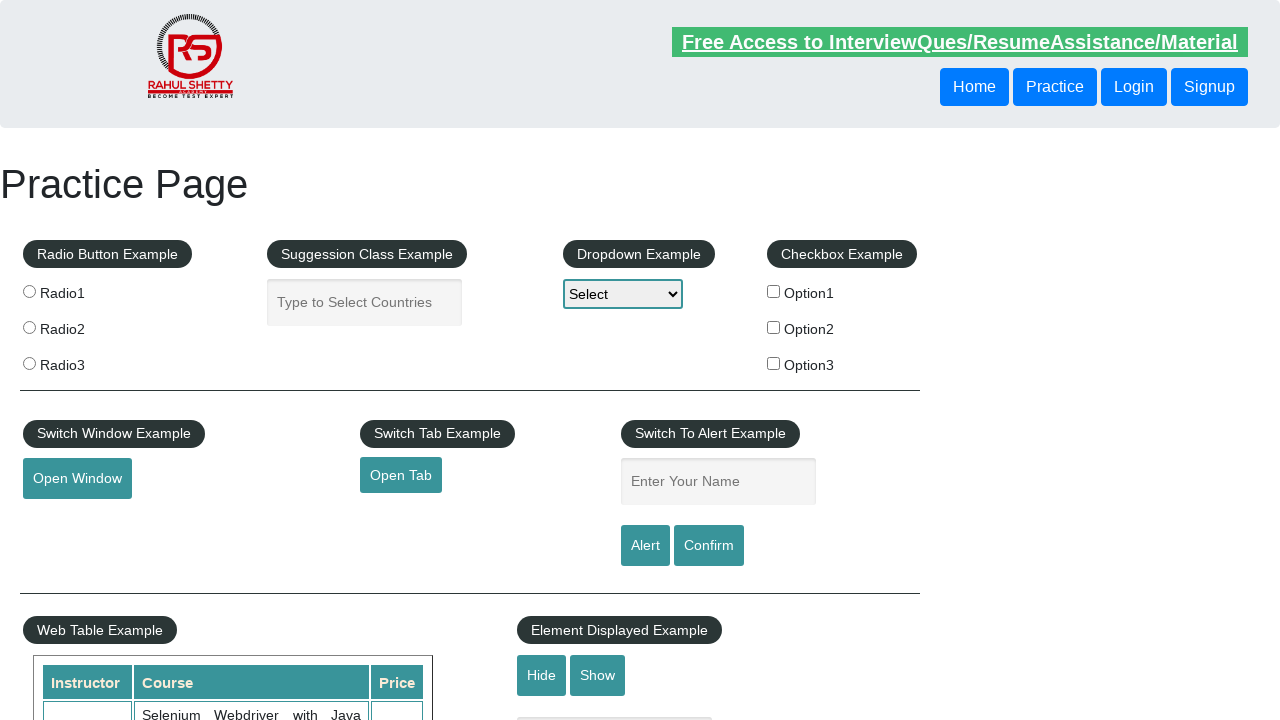

Footer section loaded
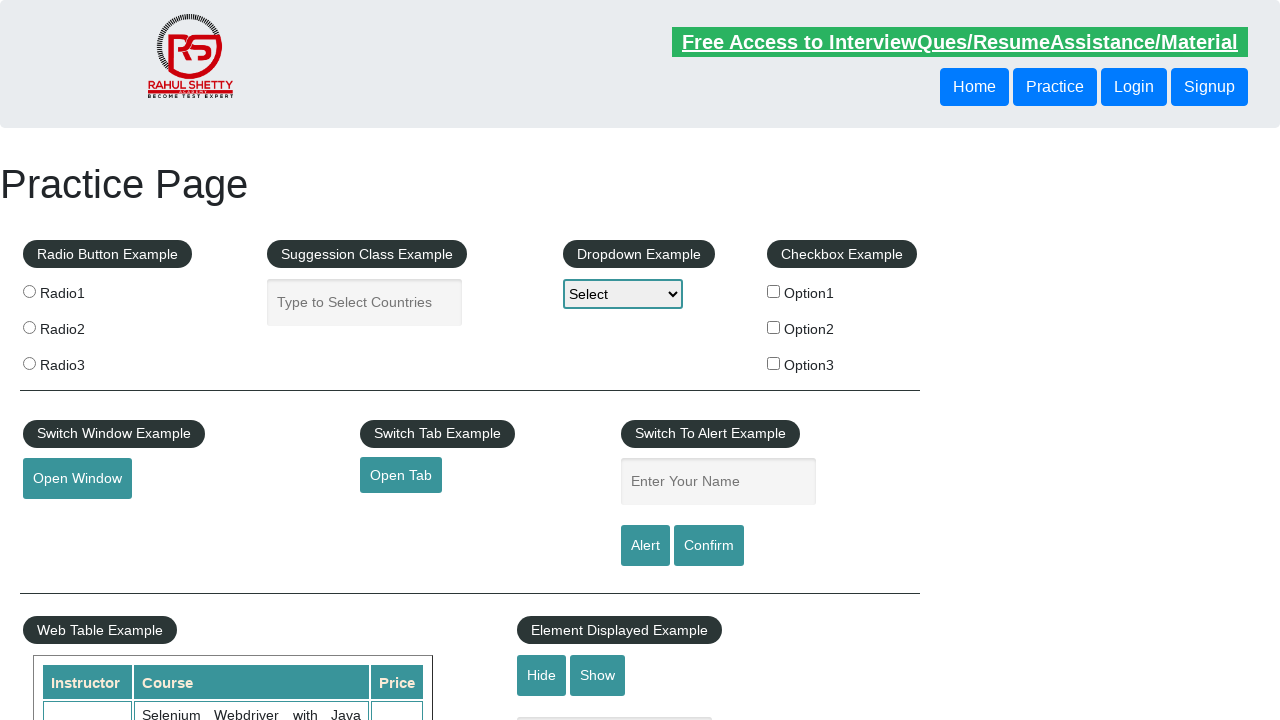

Located footer element
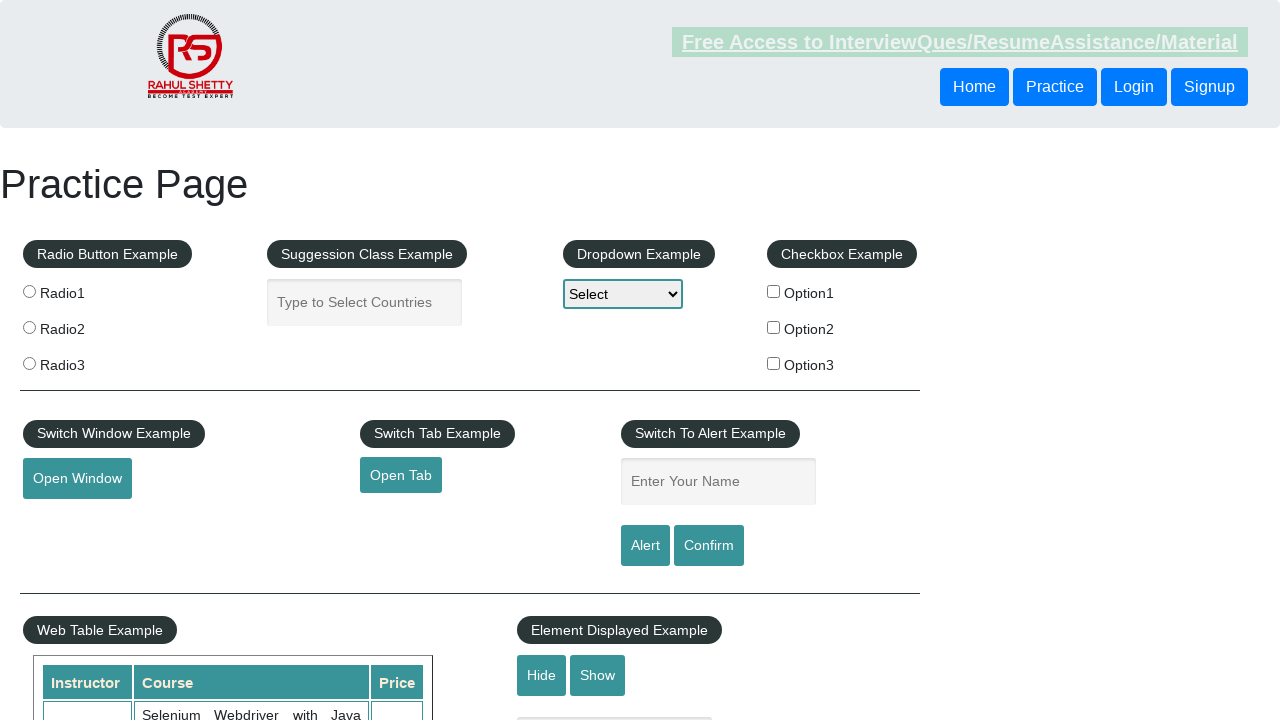

Located all footer links
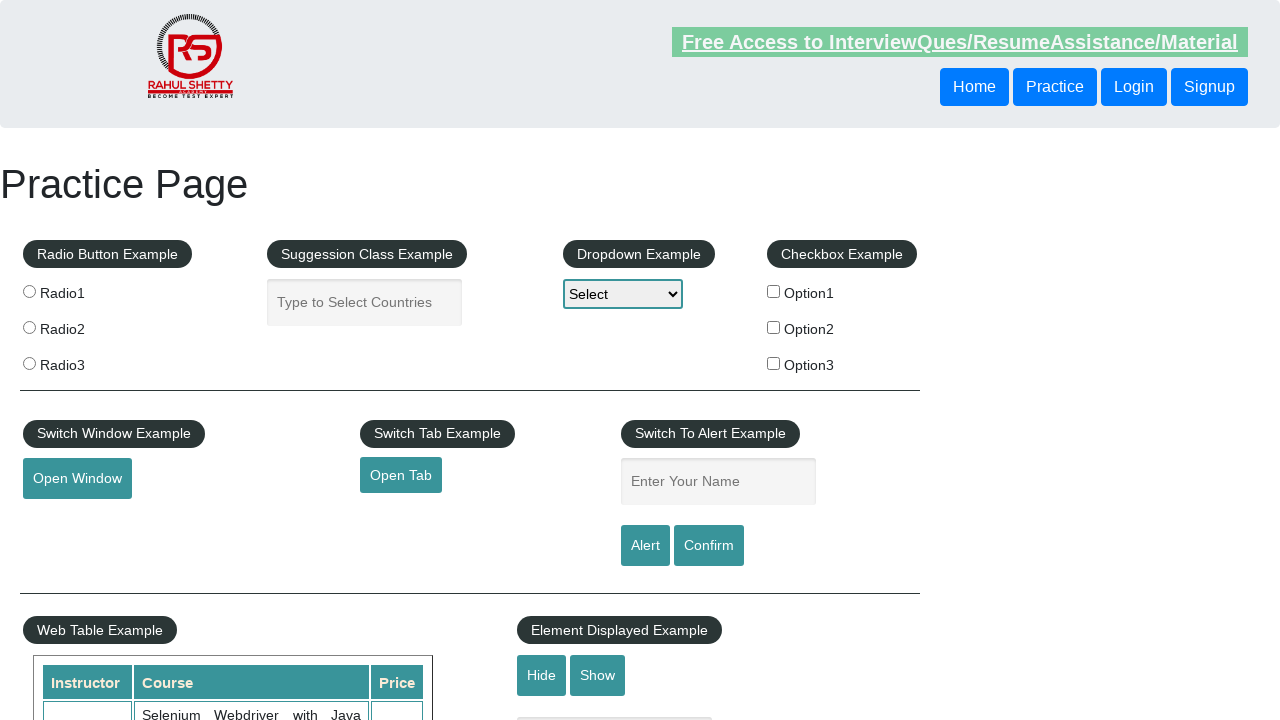

First footer link is ready
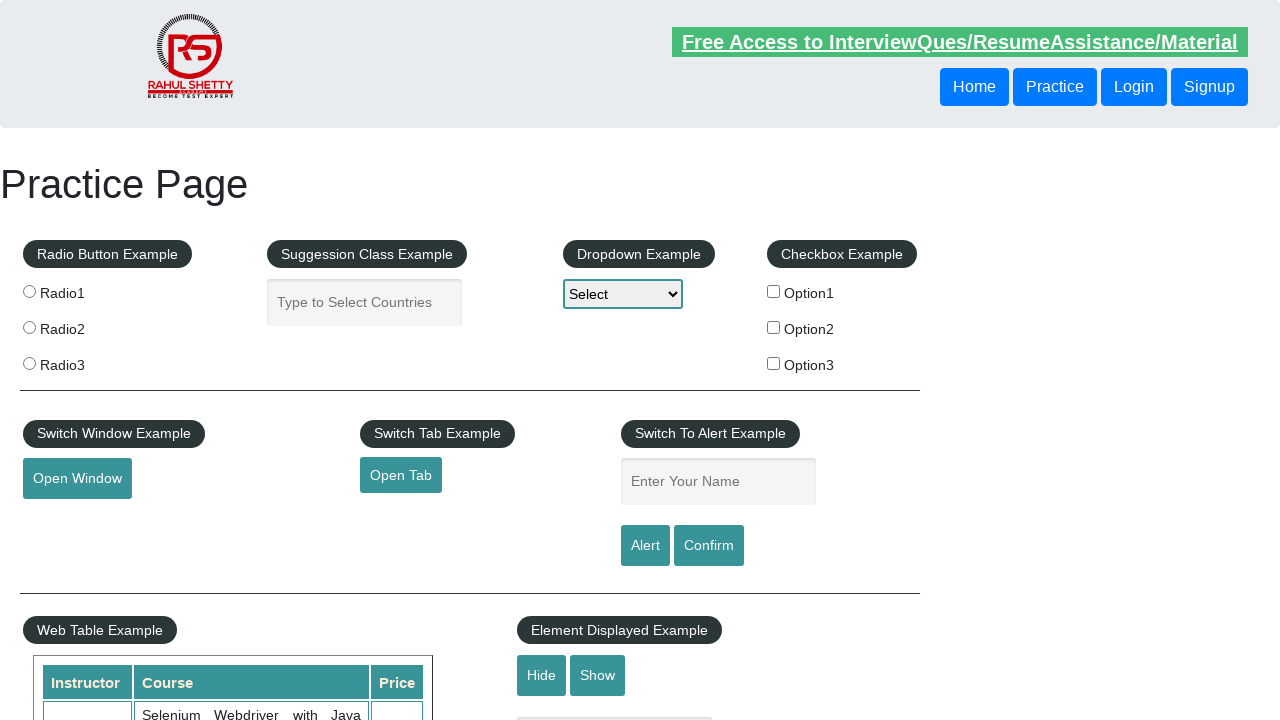

Opened first footer link in new tab at (157, 482) on .footer_top_agile_w3ls >> a >> nth=0
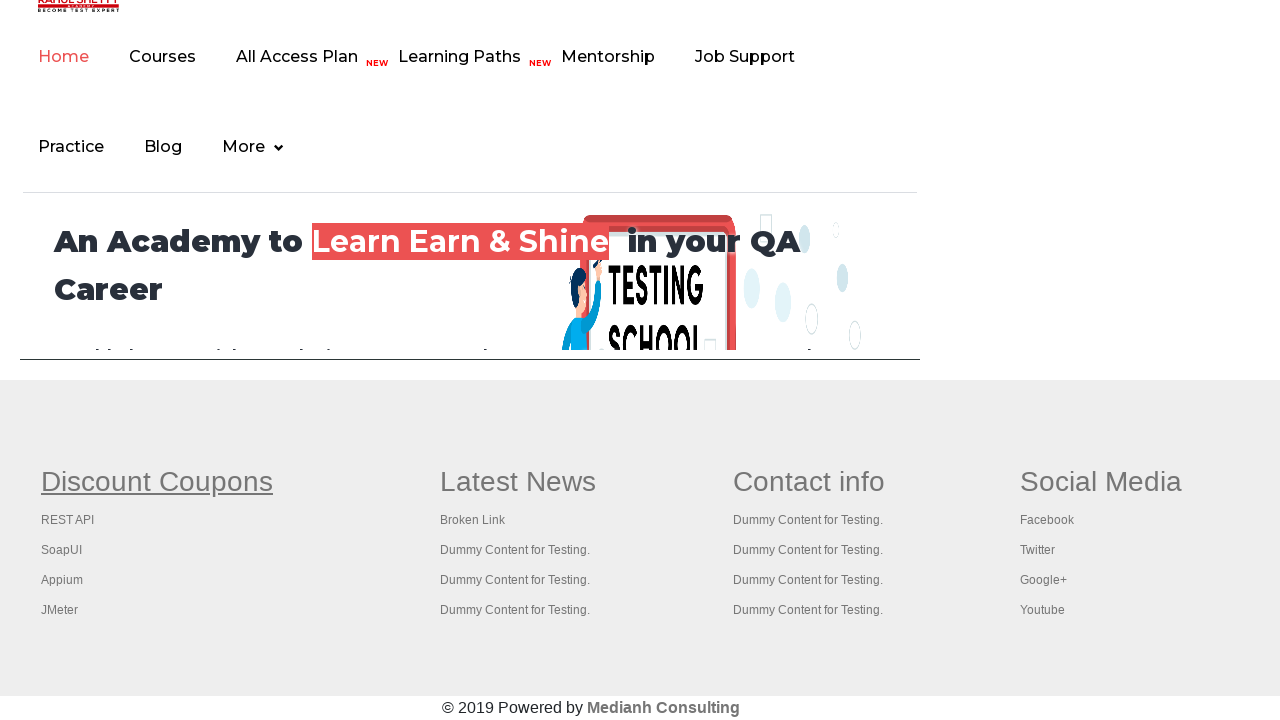

Opened second footer link in new tab at (68, 520) on .footer_top_agile_w3ls >> a >> nth=1
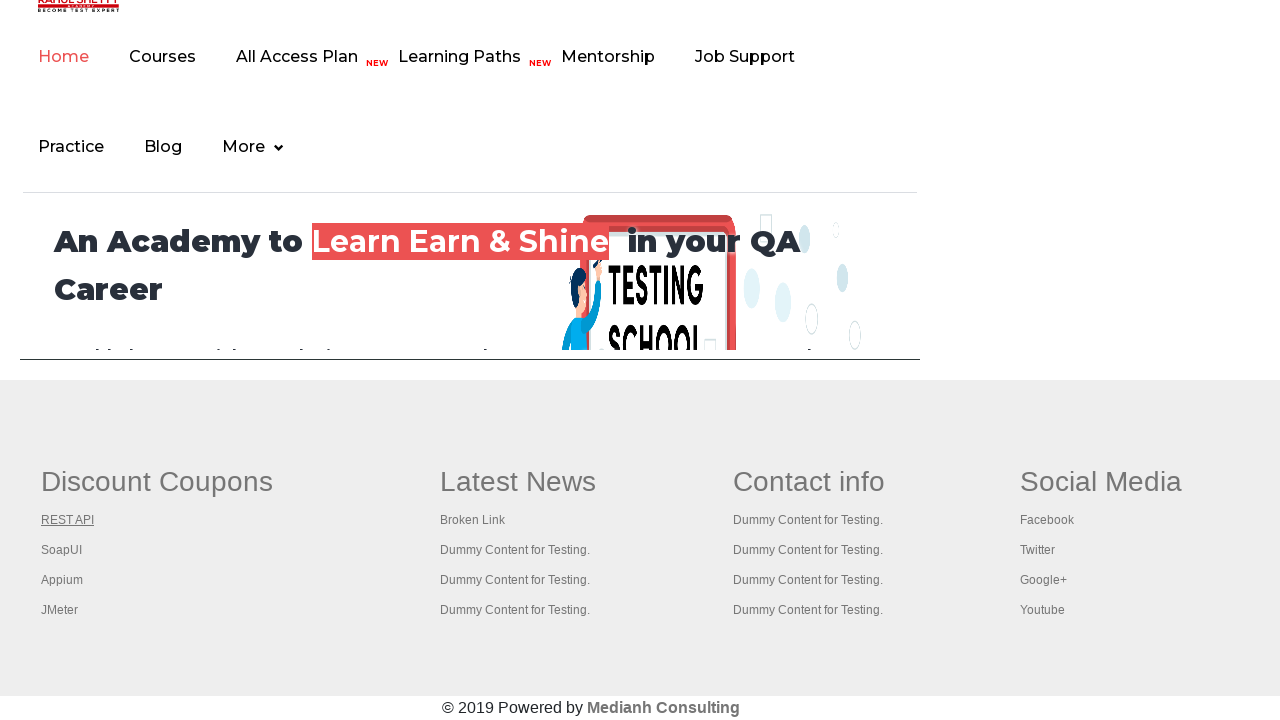

Opened third footer link in new tab at (62, 550) on .footer_top_agile_w3ls >> a >> nth=2
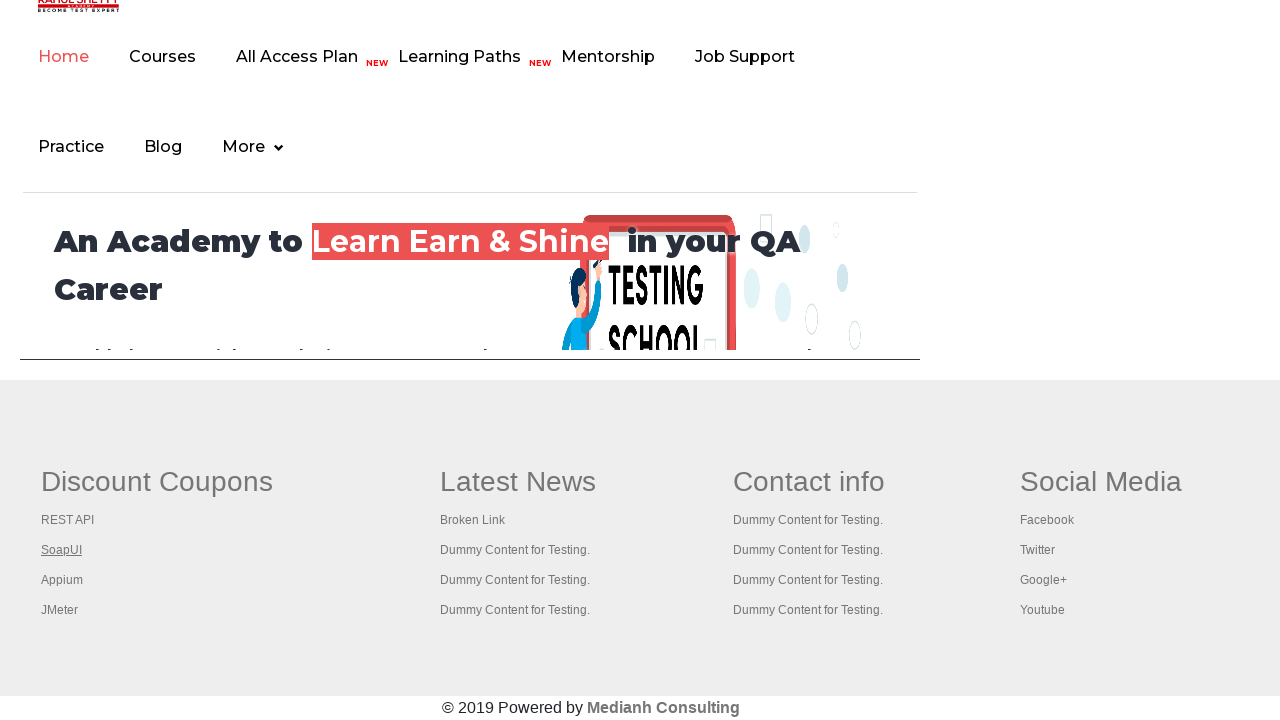

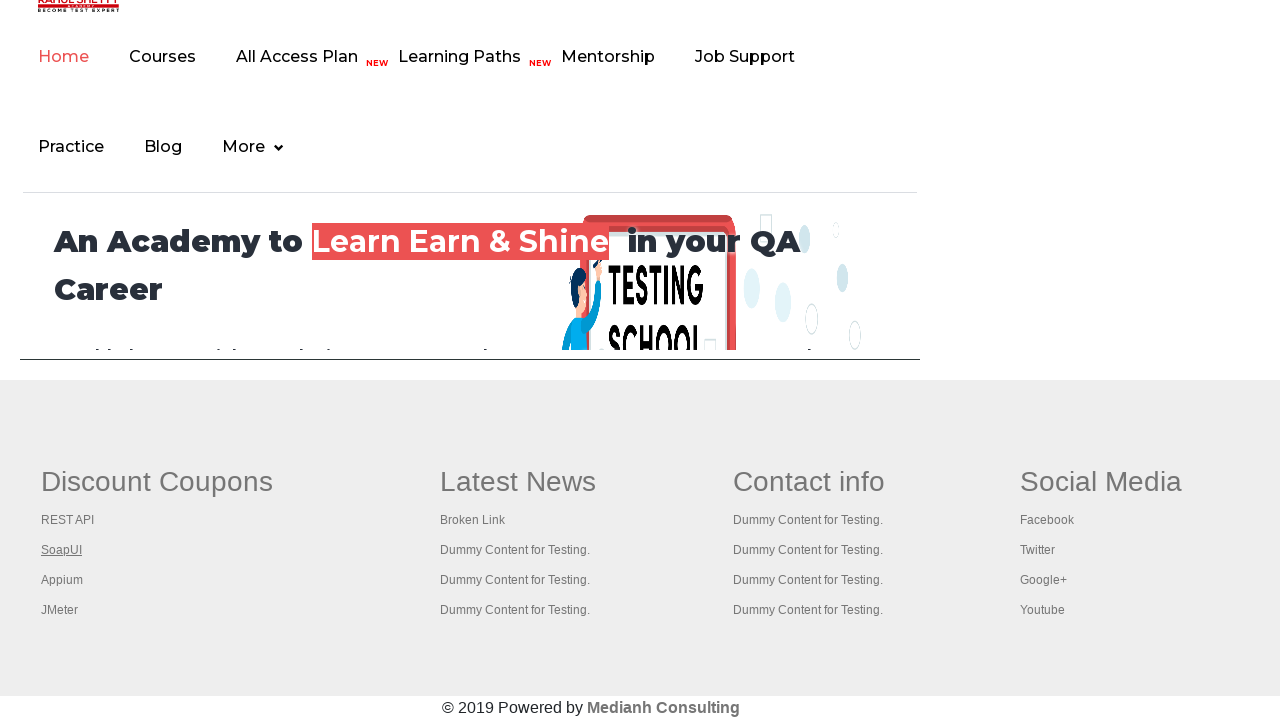